Navigates to the Cardmarket Pokemon page and waits for the page to fully load, verifying the page is accessible.

Starting URL: https://www.cardmarket.com/de/Pokemon

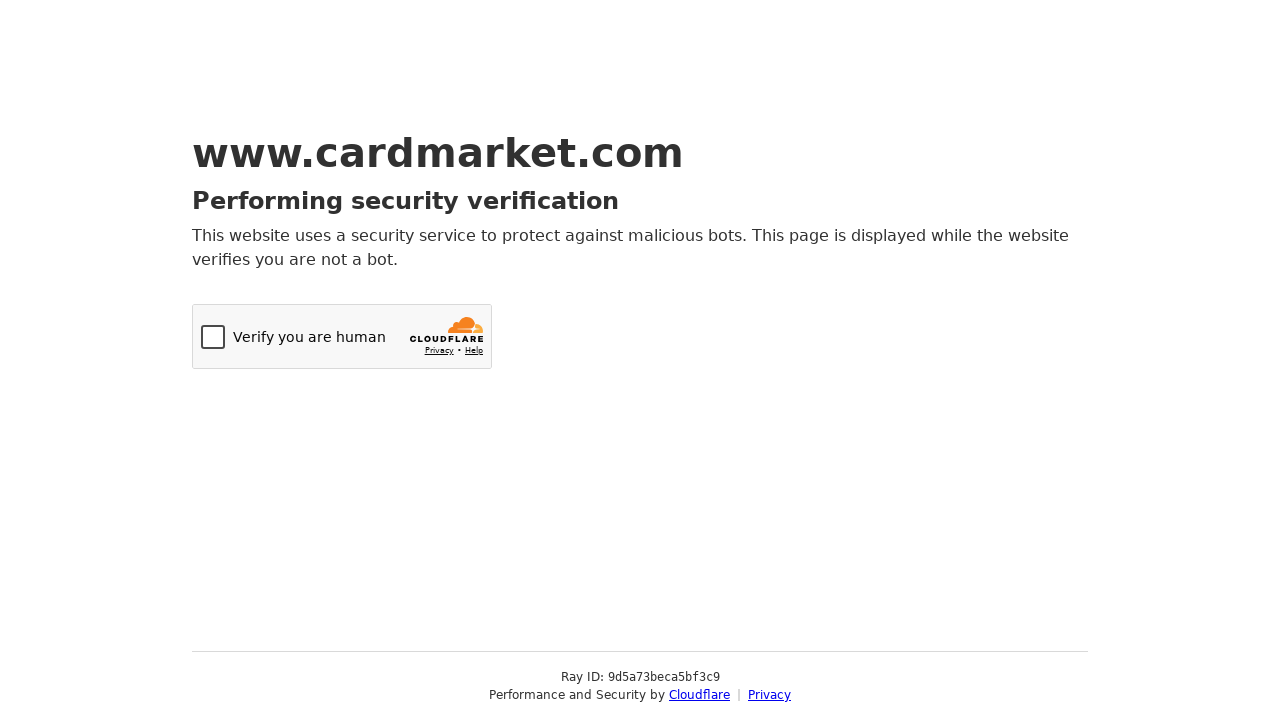

Navigated to Cardmarket Pokemon page
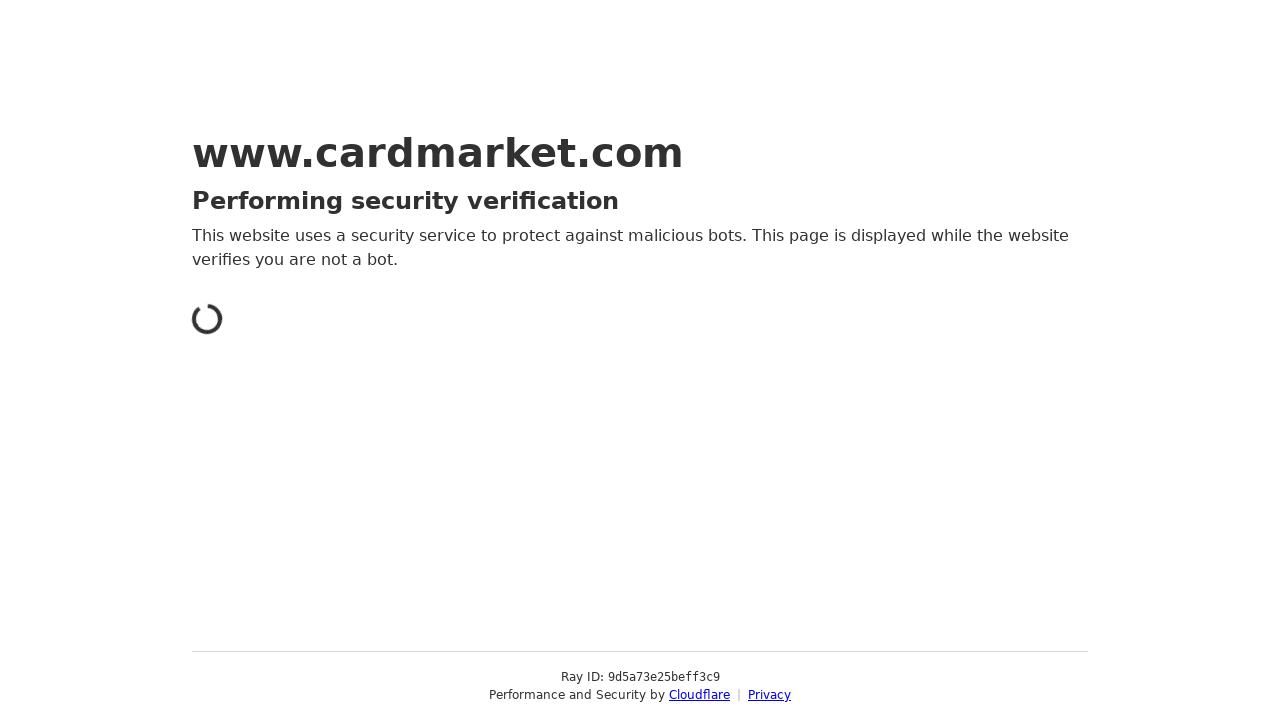

Page network idle state reached
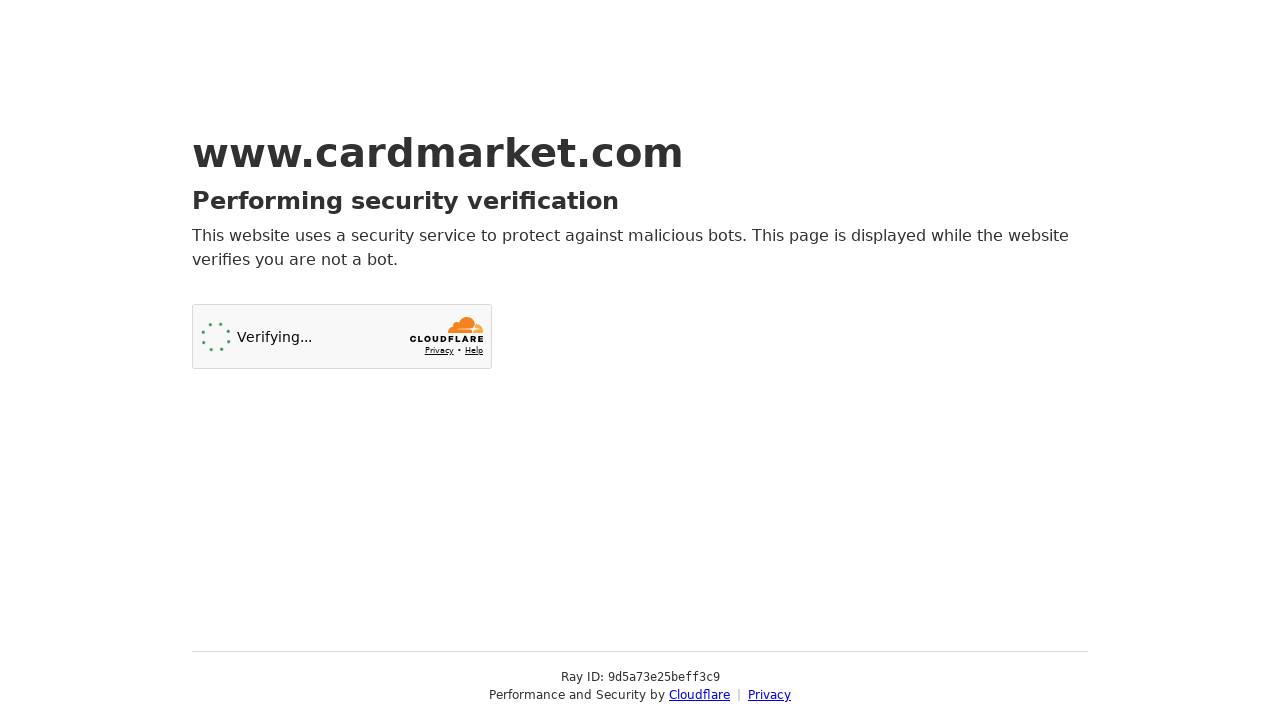

Page body element is visible and page fully loaded
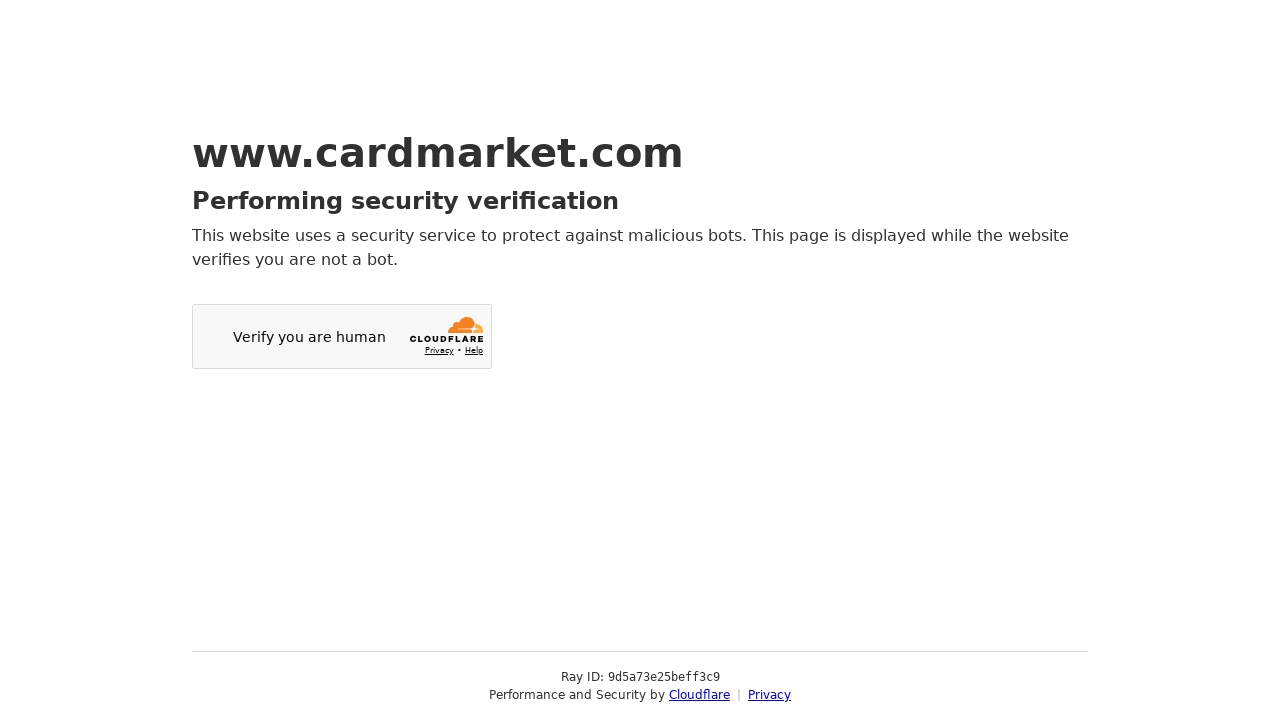

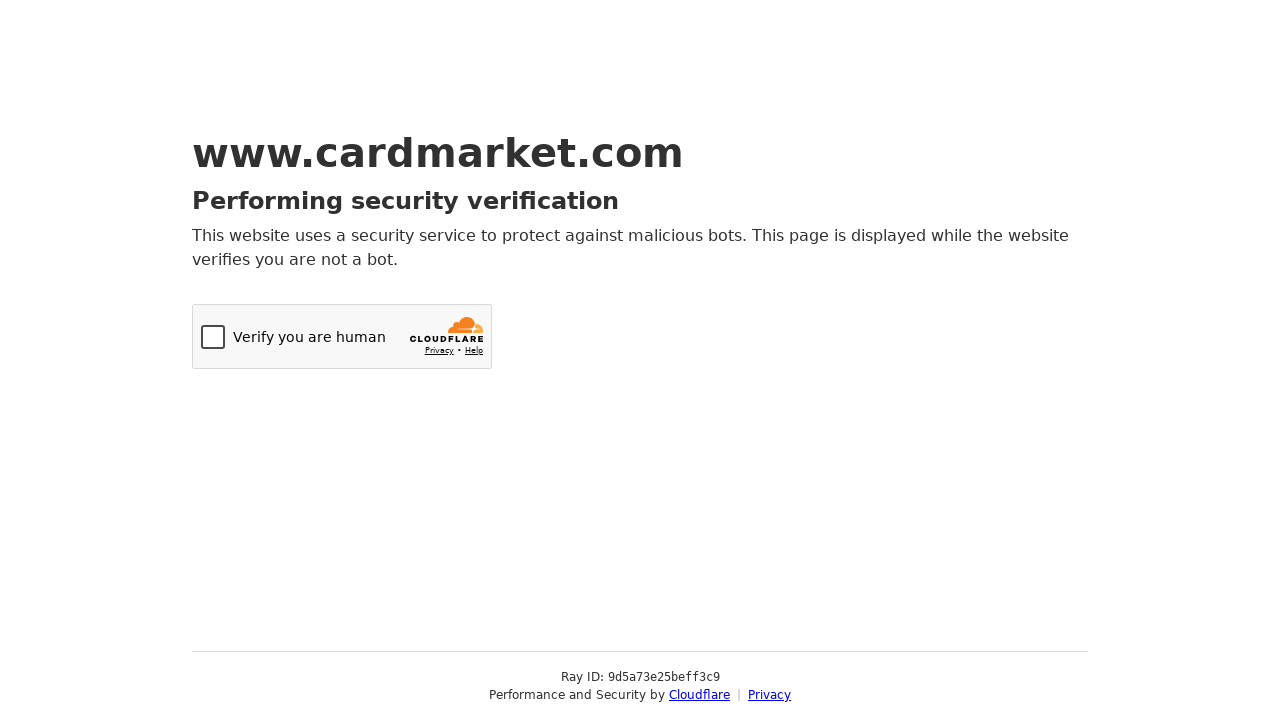